Tests that edits are saved when the input loses focus (blur event)

Starting URL: https://demo.playwright.dev/todomvc

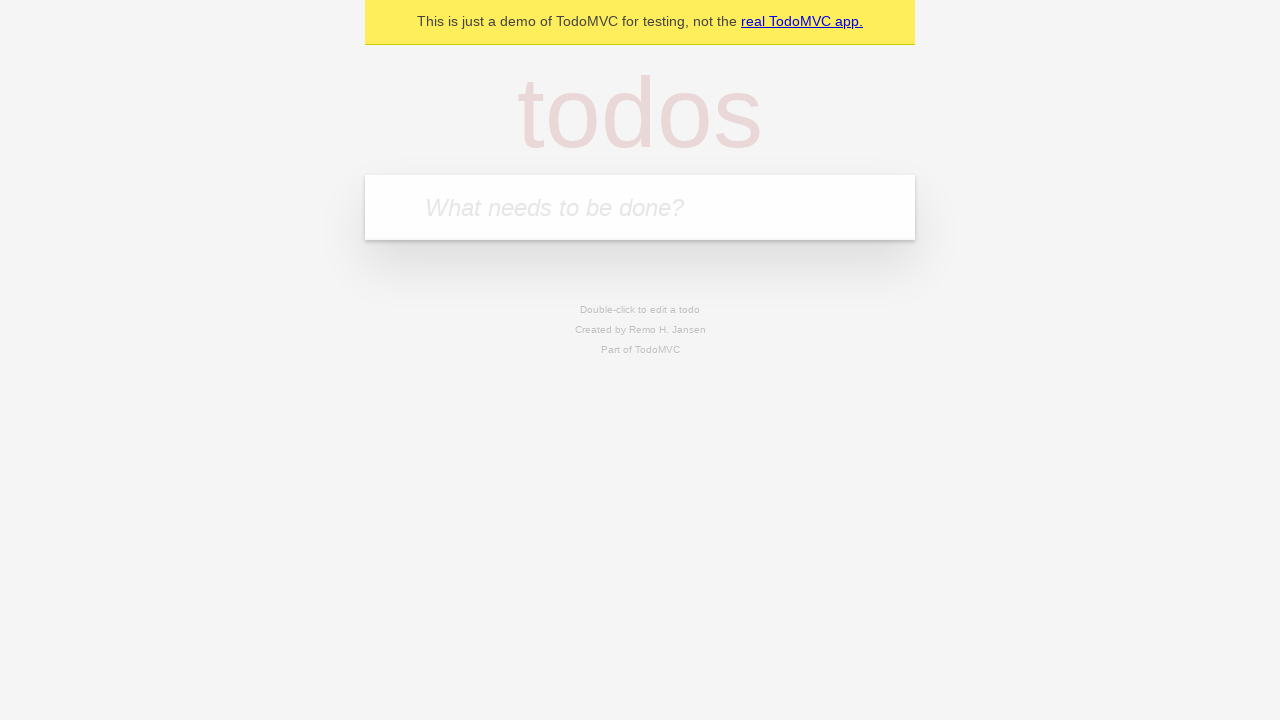

Filled todo input with 'buy some cheese' on internal:attr=[placeholder="What needs to be done?"i]
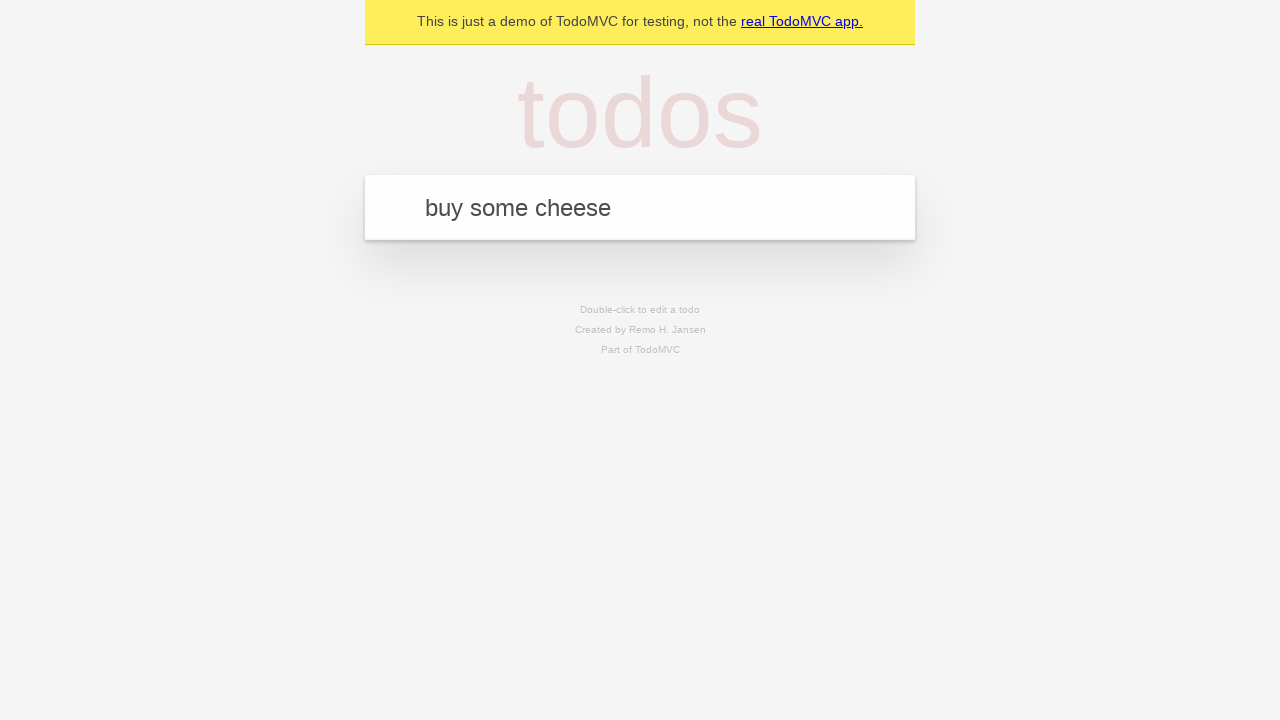

Pressed Enter to create first todo on internal:attr=[placeholder="What needs to be done?"i]
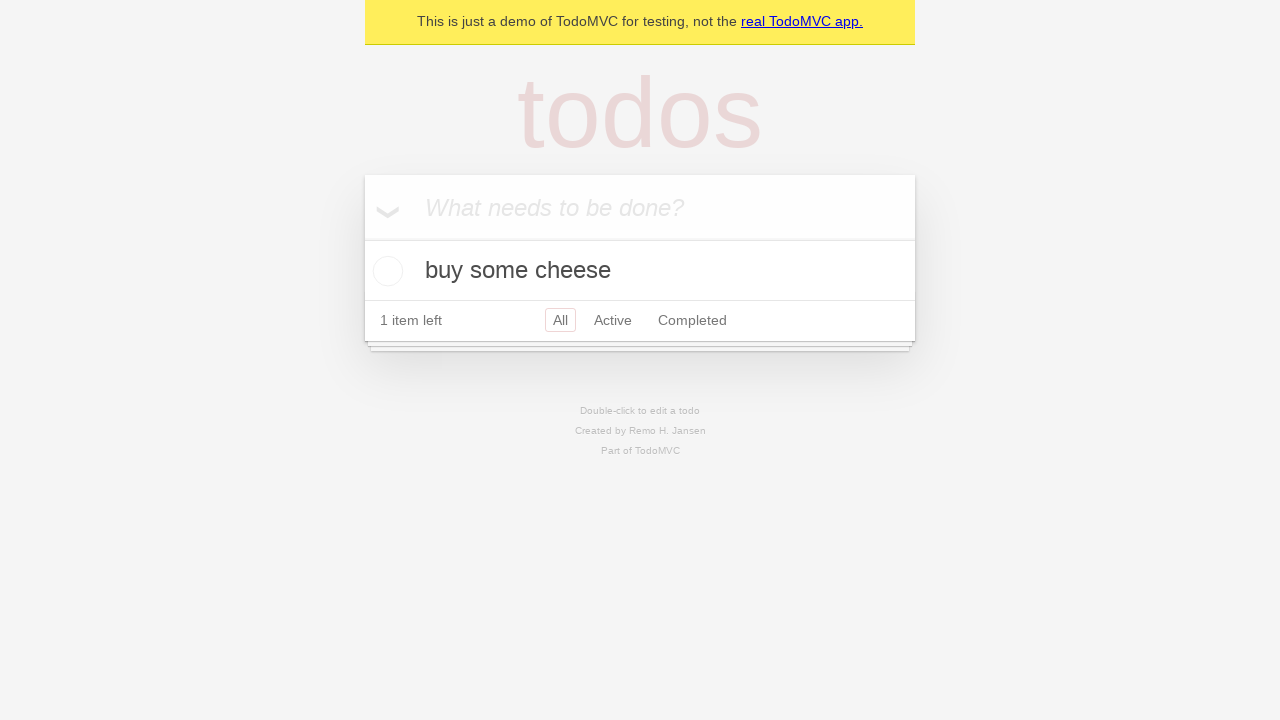

Filled todo input with 'feed the cat' on internal:attr=[placeholder="What needs to be done?"i]
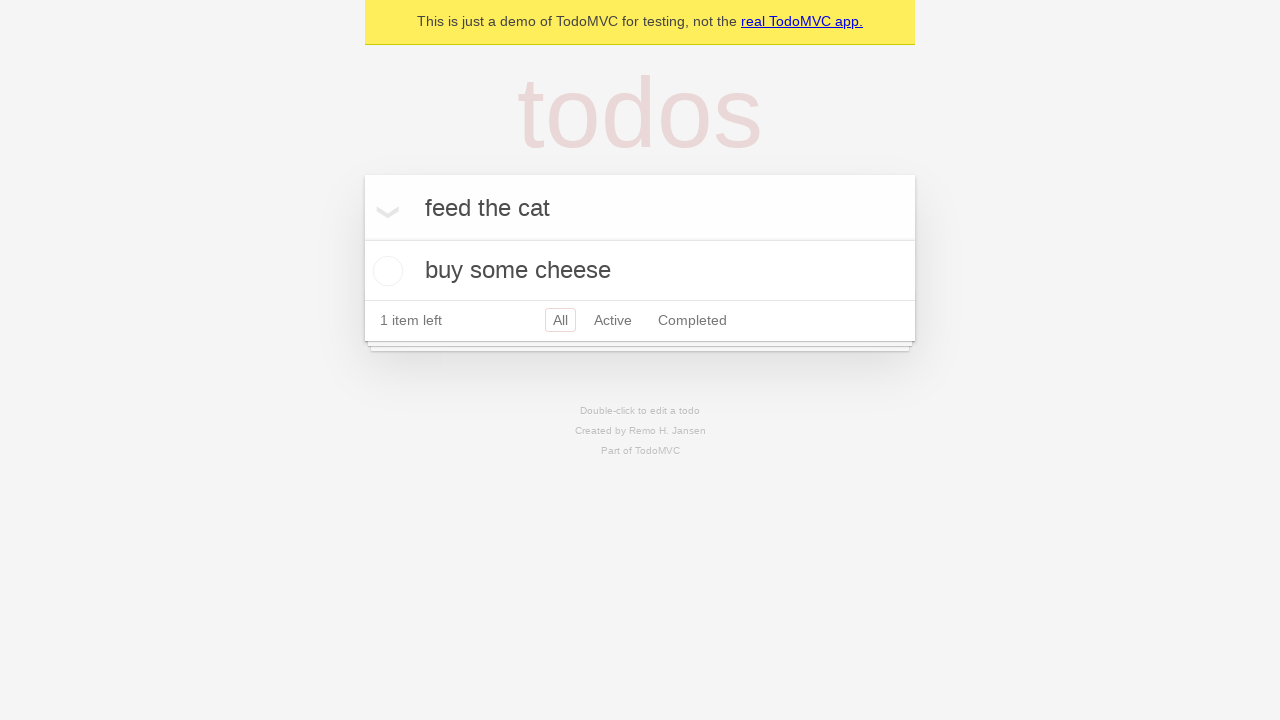

Pressed Enter to create second todo on internal:attr=[placeholder="What needs to be done?"i]
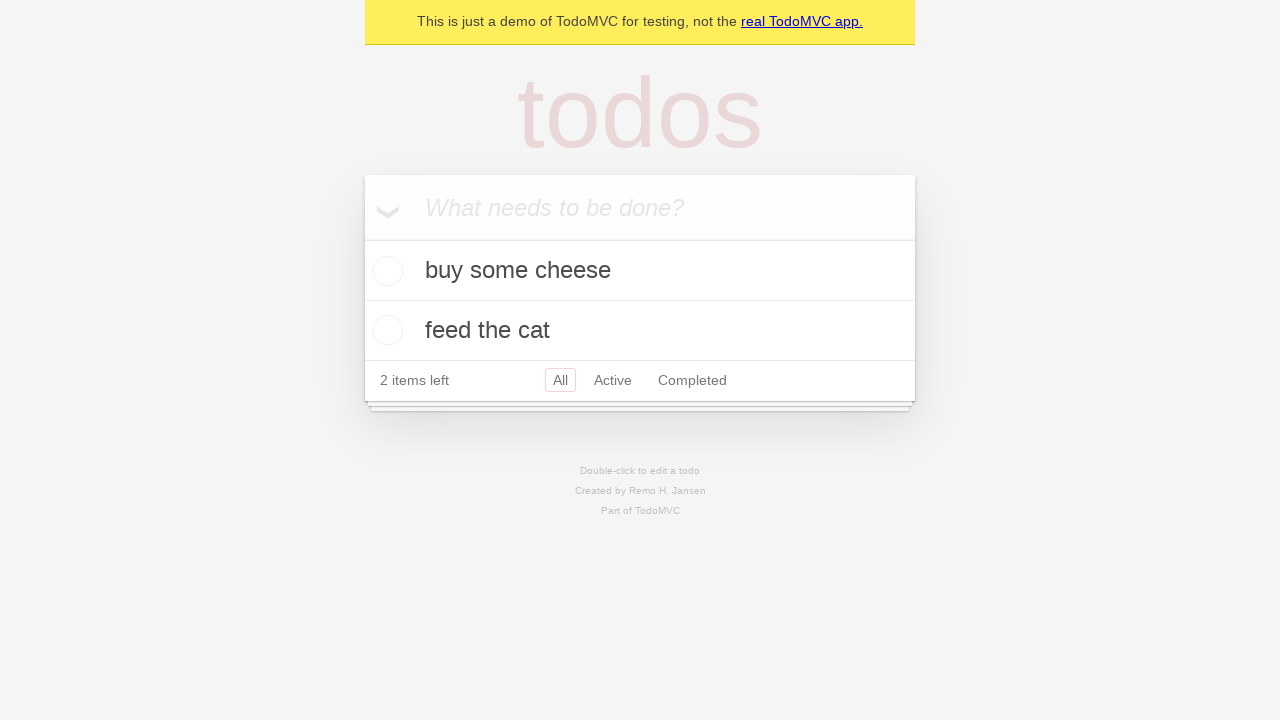

Filled todo input with 'book a doctors appointment' on internal:attr=[placeholder="What needs to be done?"i]
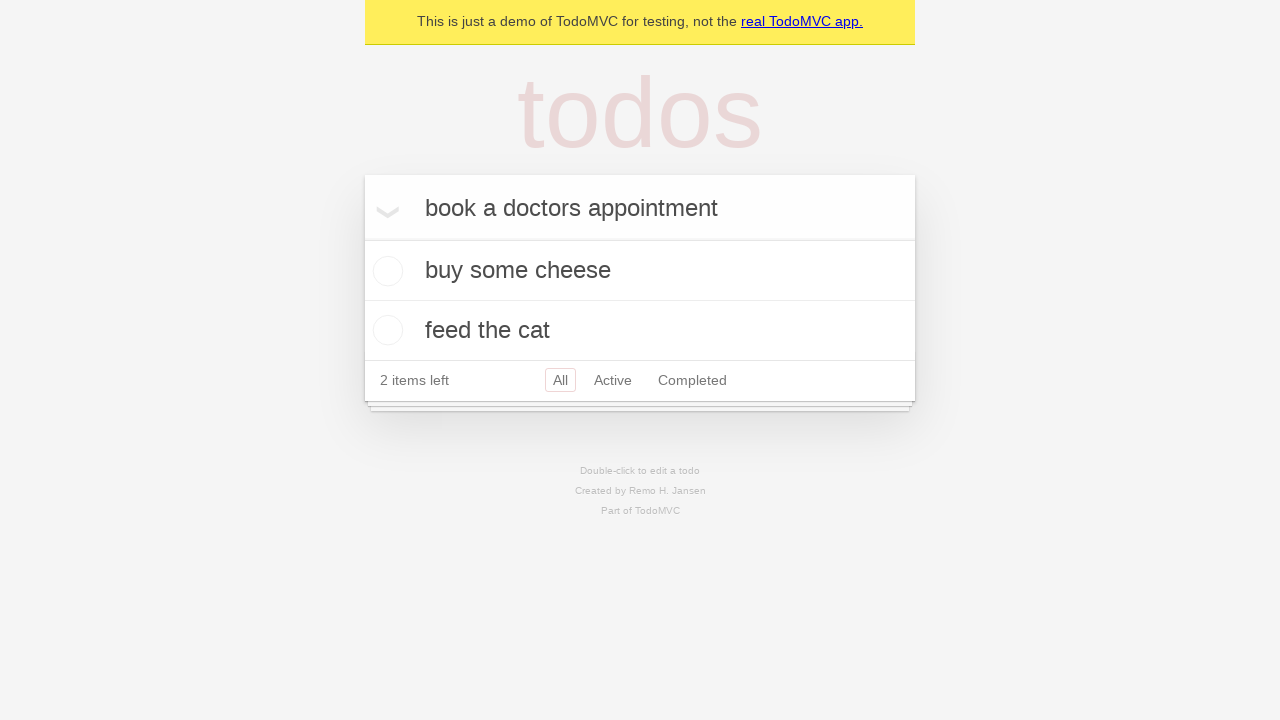

Pressed Enter to create third todo on internal:attr=[placeholder="What needs to be done?"i]
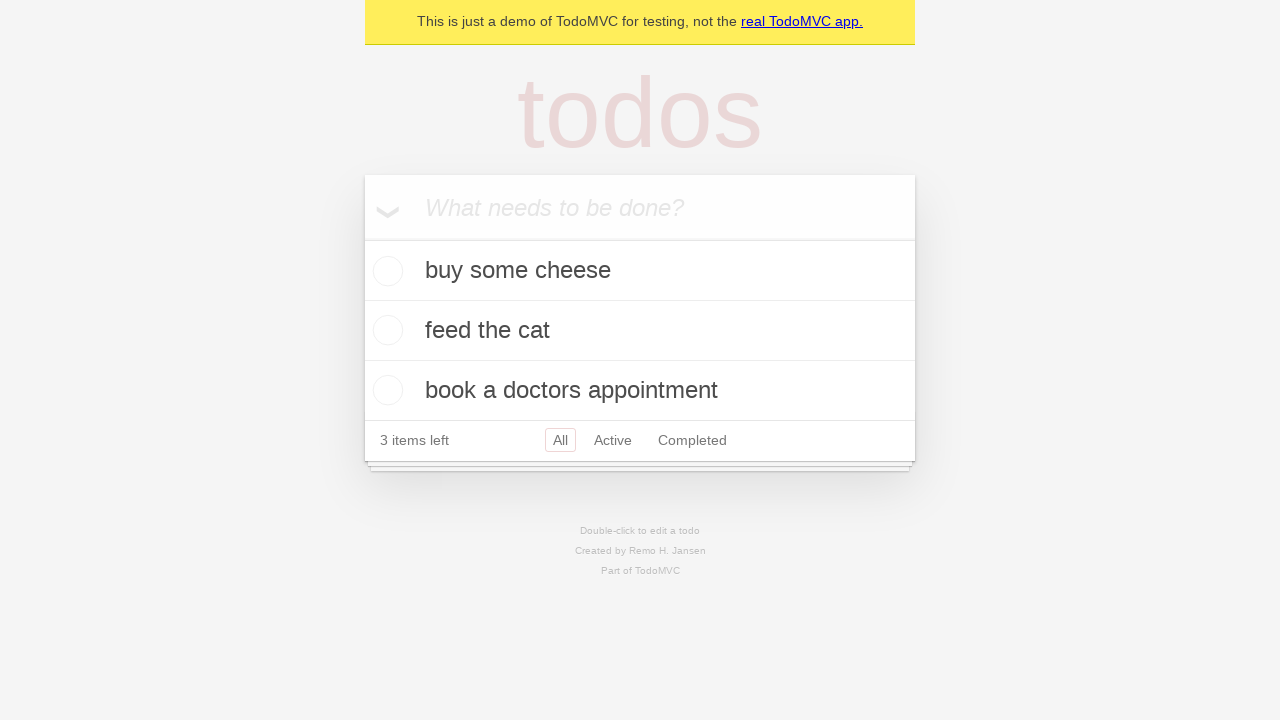

Double-clicked second todo item to enter edit mode at (640, 331) on internal:testid=[data-testid="todo-item"s] >> nth=1
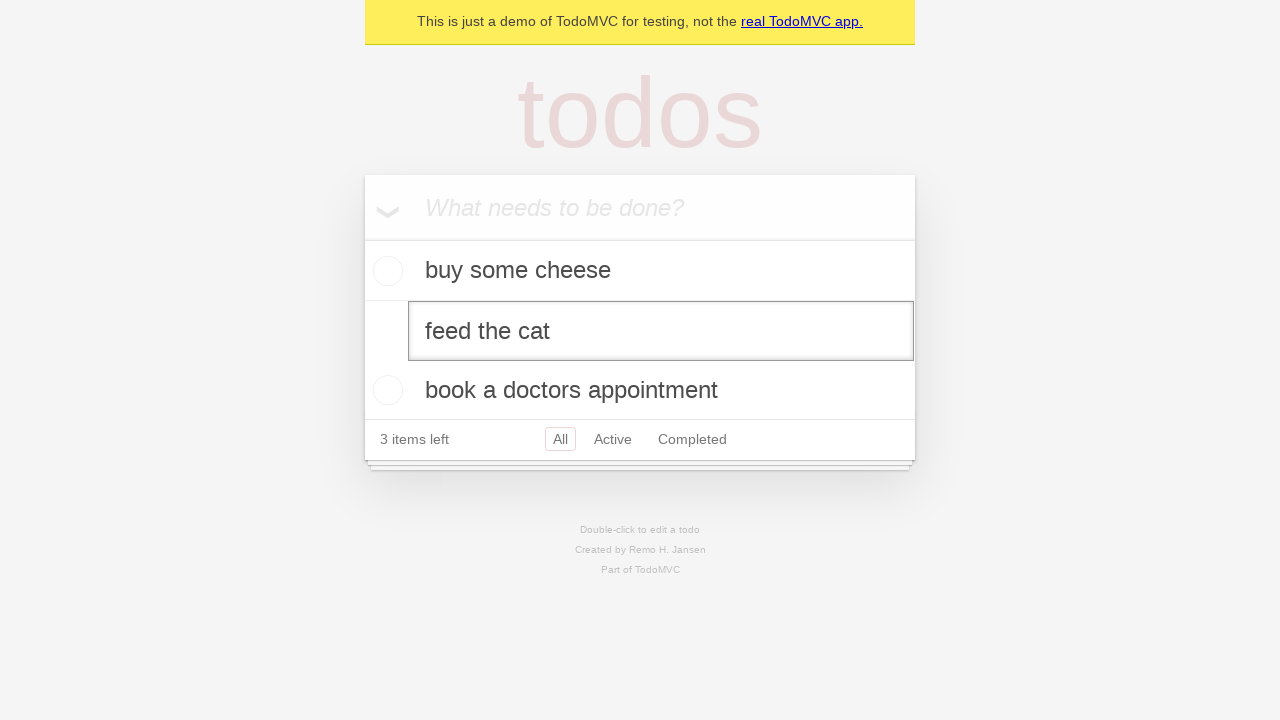

Filled edit textbox with 'buy some sausages' on internal:testid=[data-testid="todo-item"s] >> nth=1 >> internal:role=textbox[nam
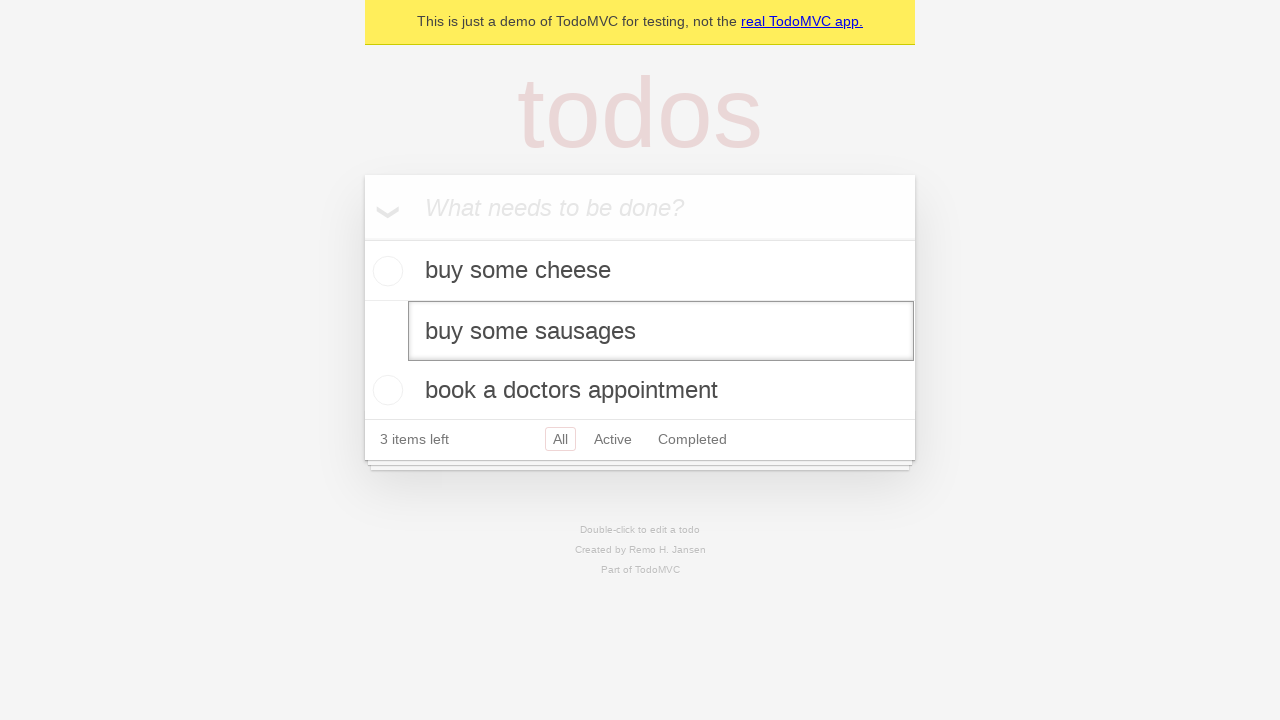

Triggered blur event to save edits on input field
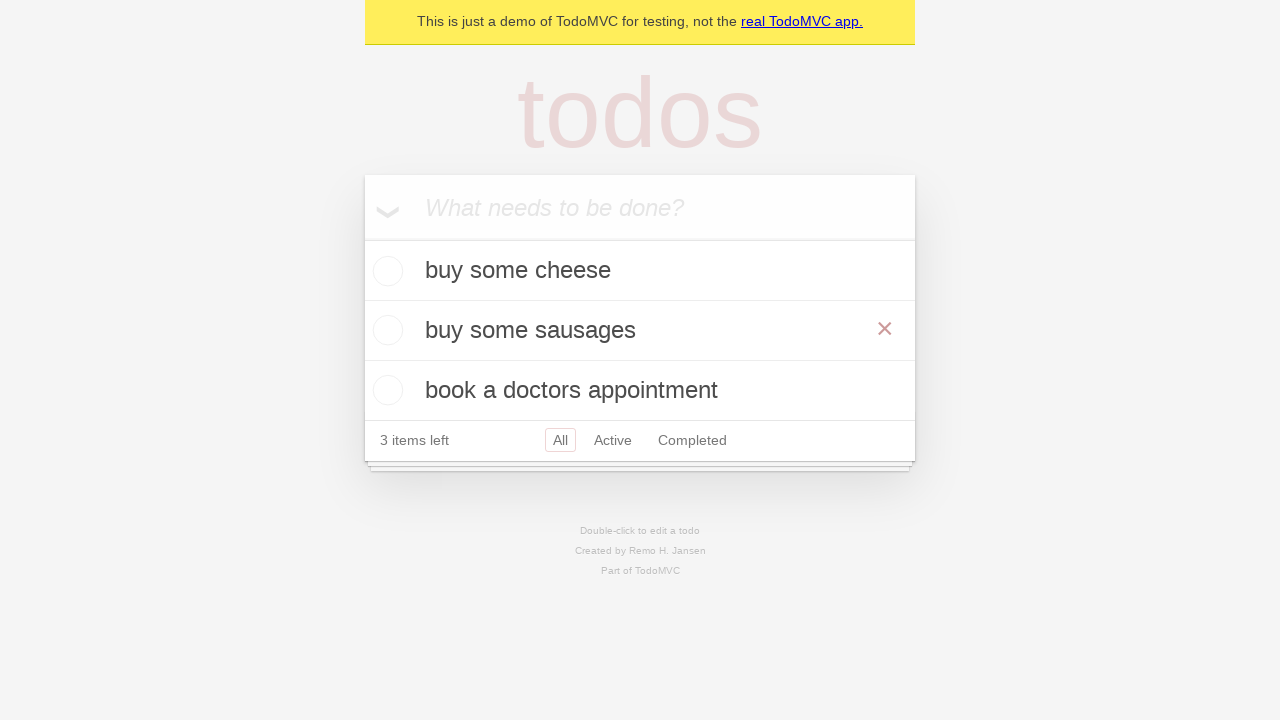

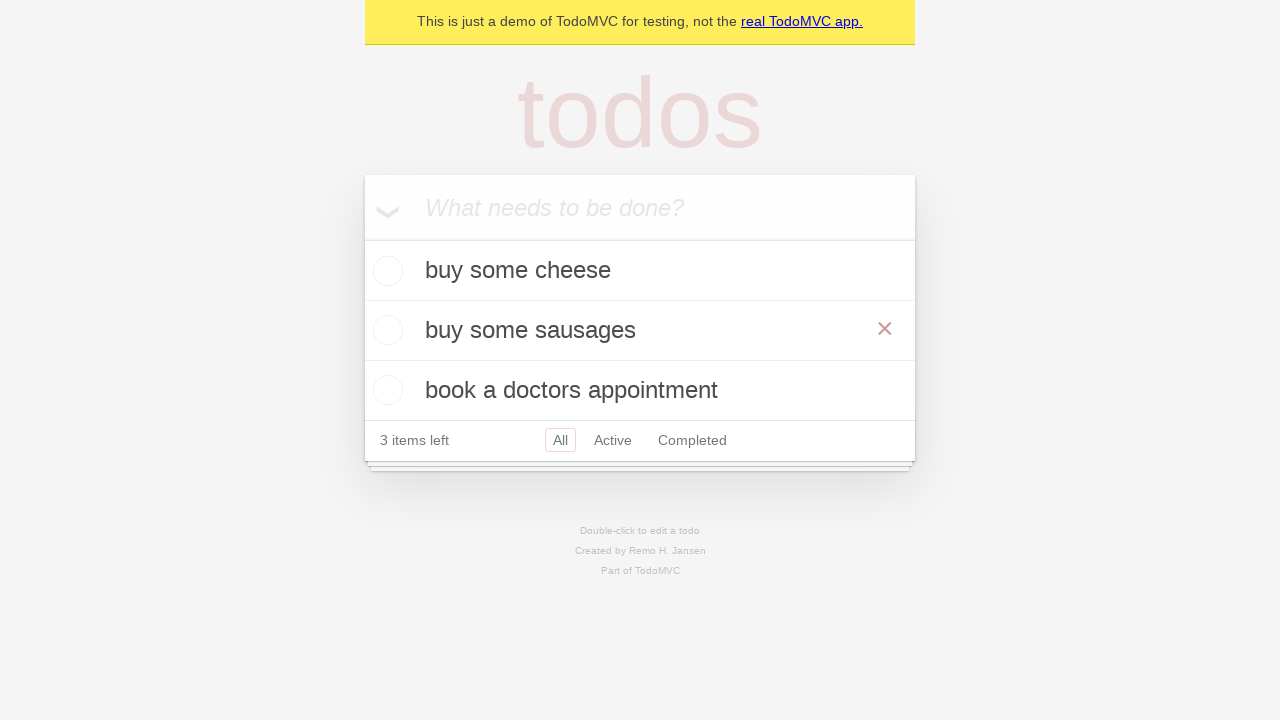